Tests interaction with Shadow DOM elements by filling a text input field with a name value

Starting URL: http://watir.com/examples/shadow_dom.html

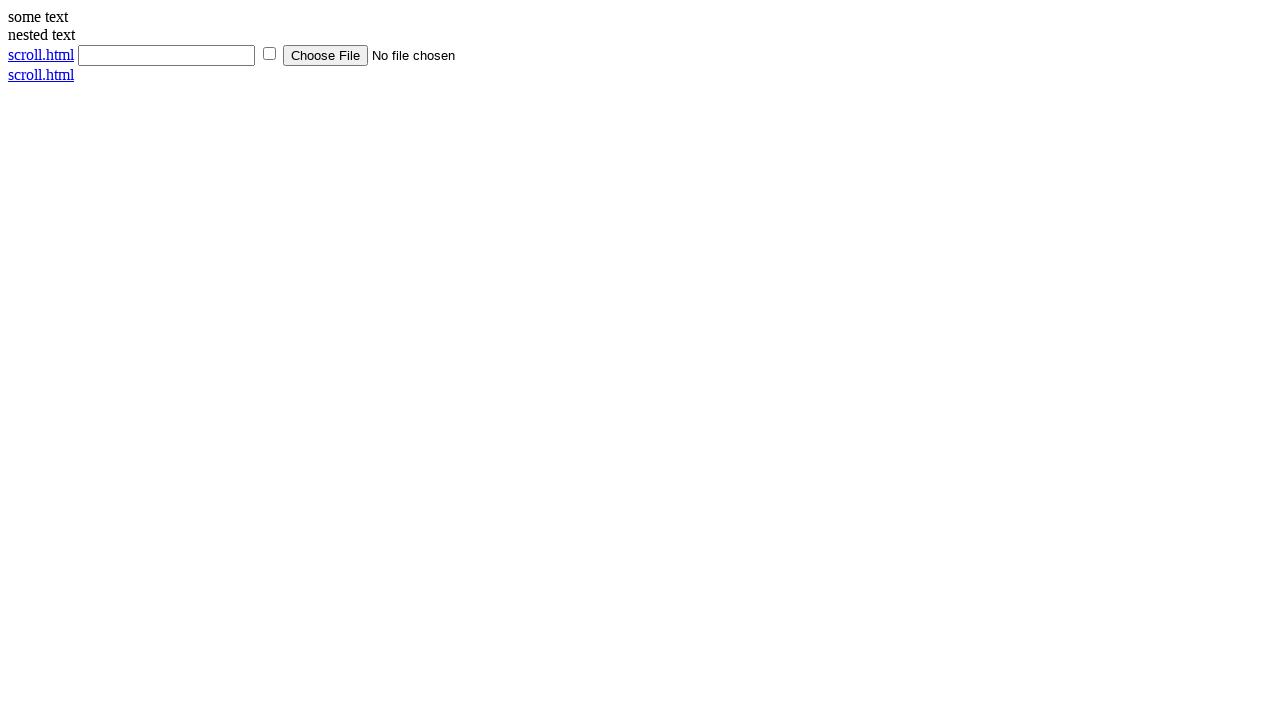

Filled text input field within Shadow DOM with 'Raju' on input[type="text"]
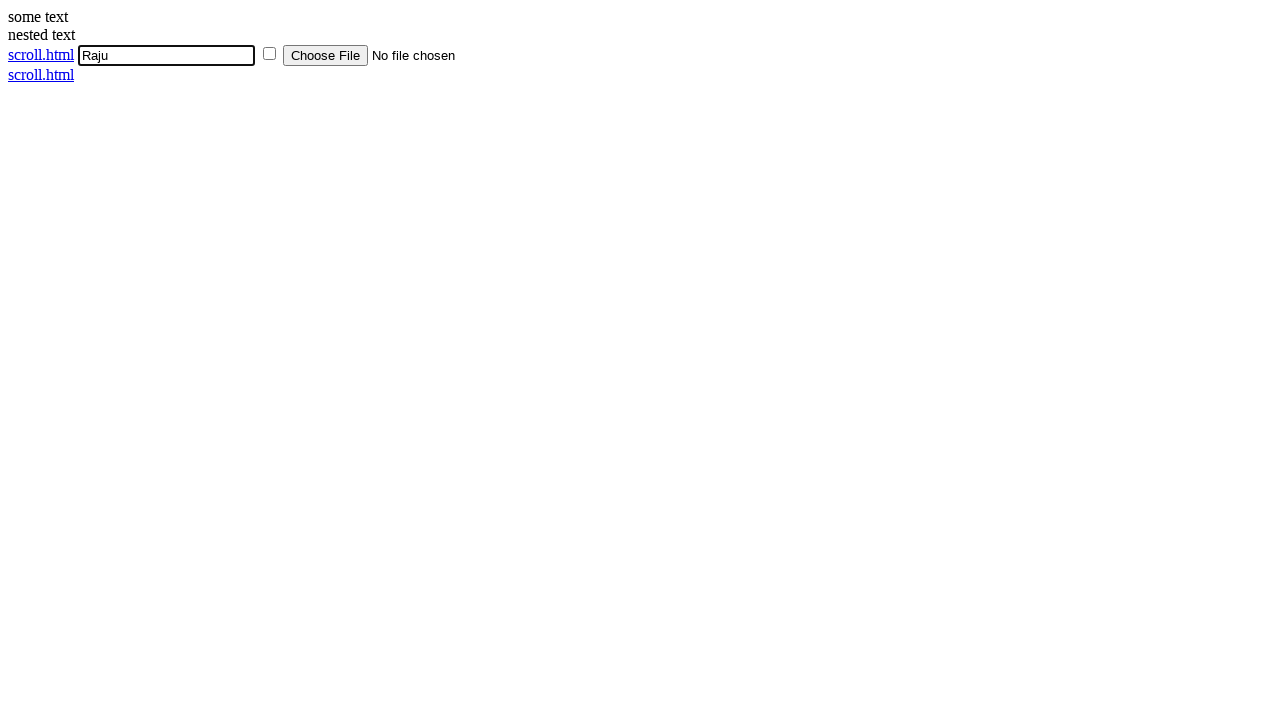

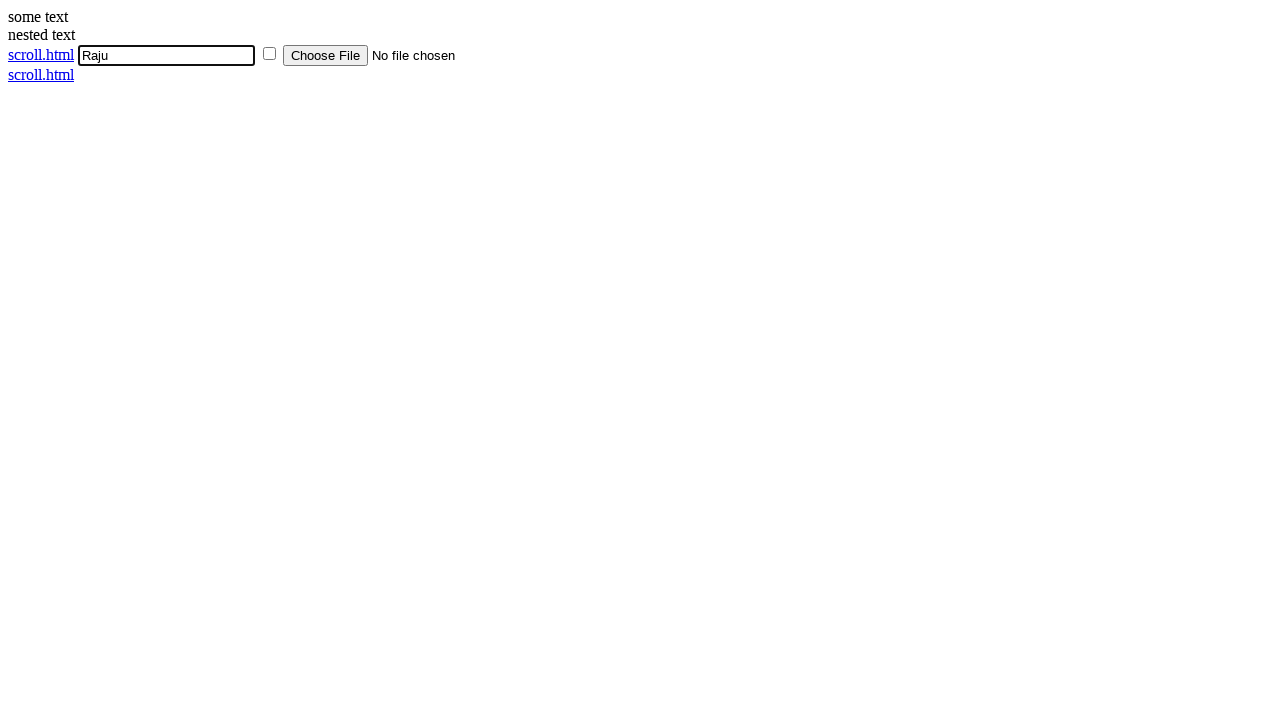